Tests filling out a sign-up form with dynamic attribute selectors on a Selenium training website, entering username, password, confirm password, and email fields, then clicking the Sign Up button and verifying the success message appears.

Starting URL: https://v1.training-support.net/selenium/dynamic-attributes

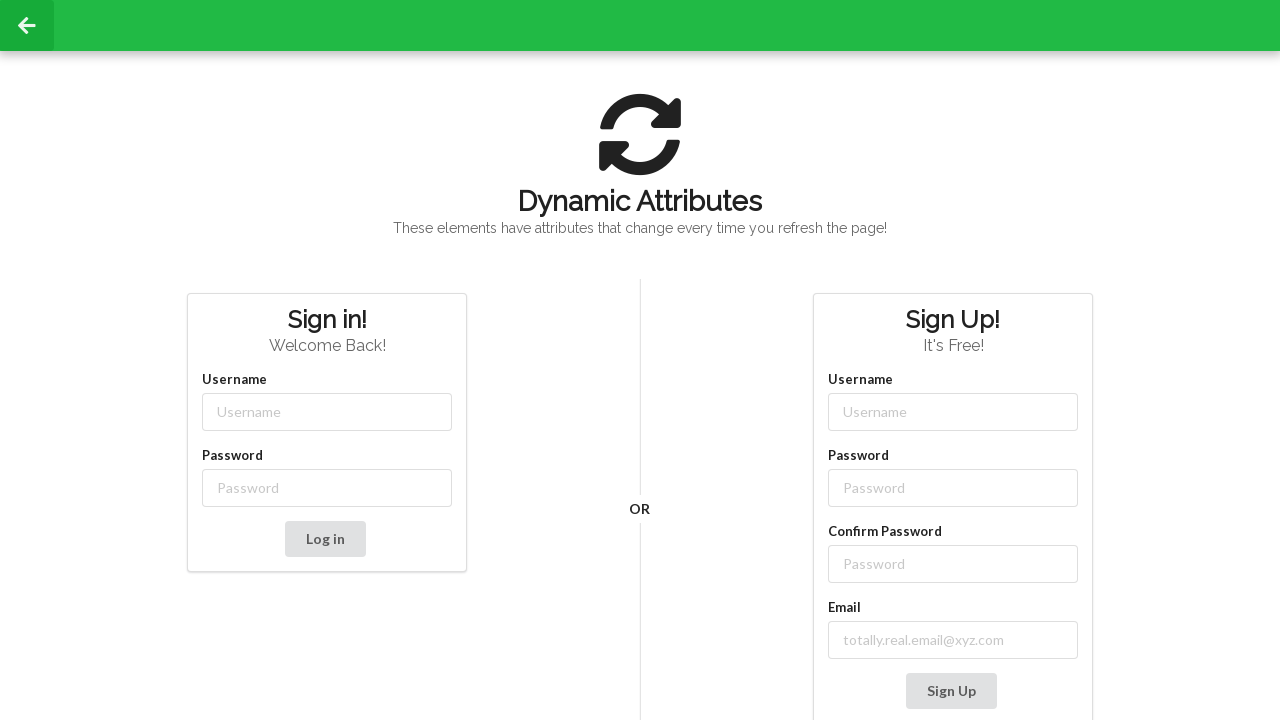

Filled username field with 'Deku' using partial class selector on input[class*='-username']
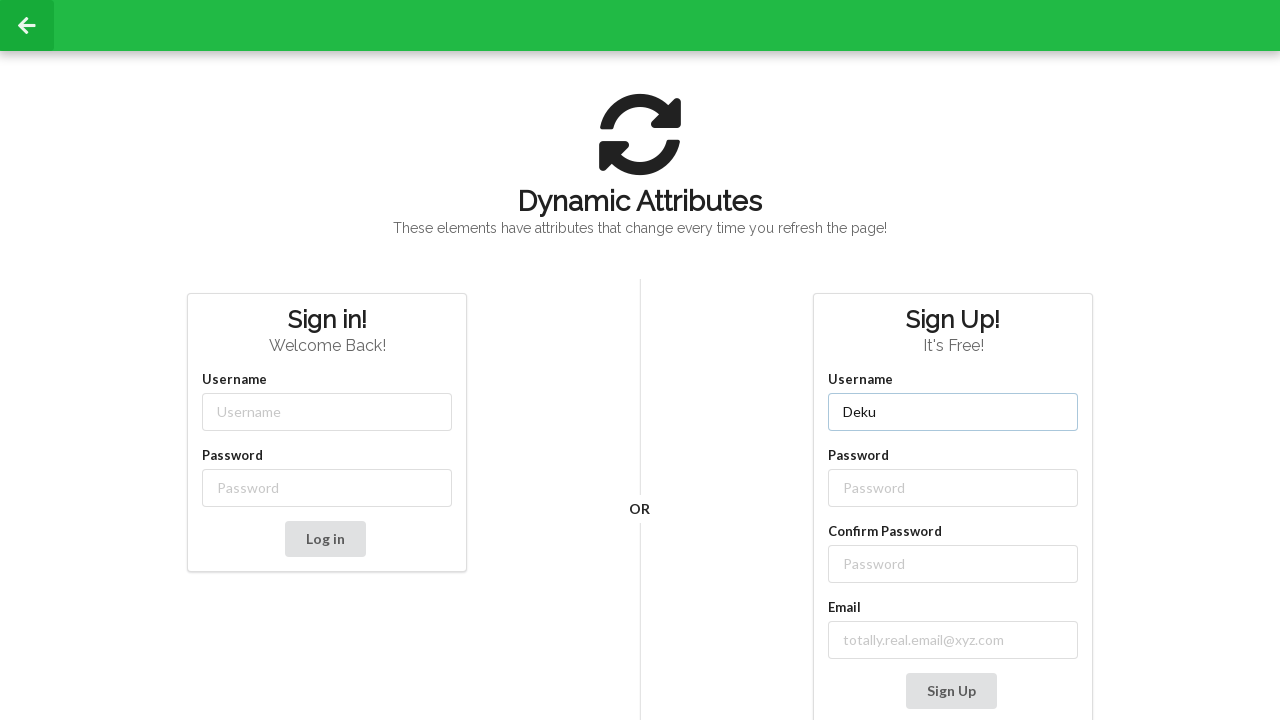

Filled password field with 'PlusUltra!' using partial class selector on input[class*='-password']
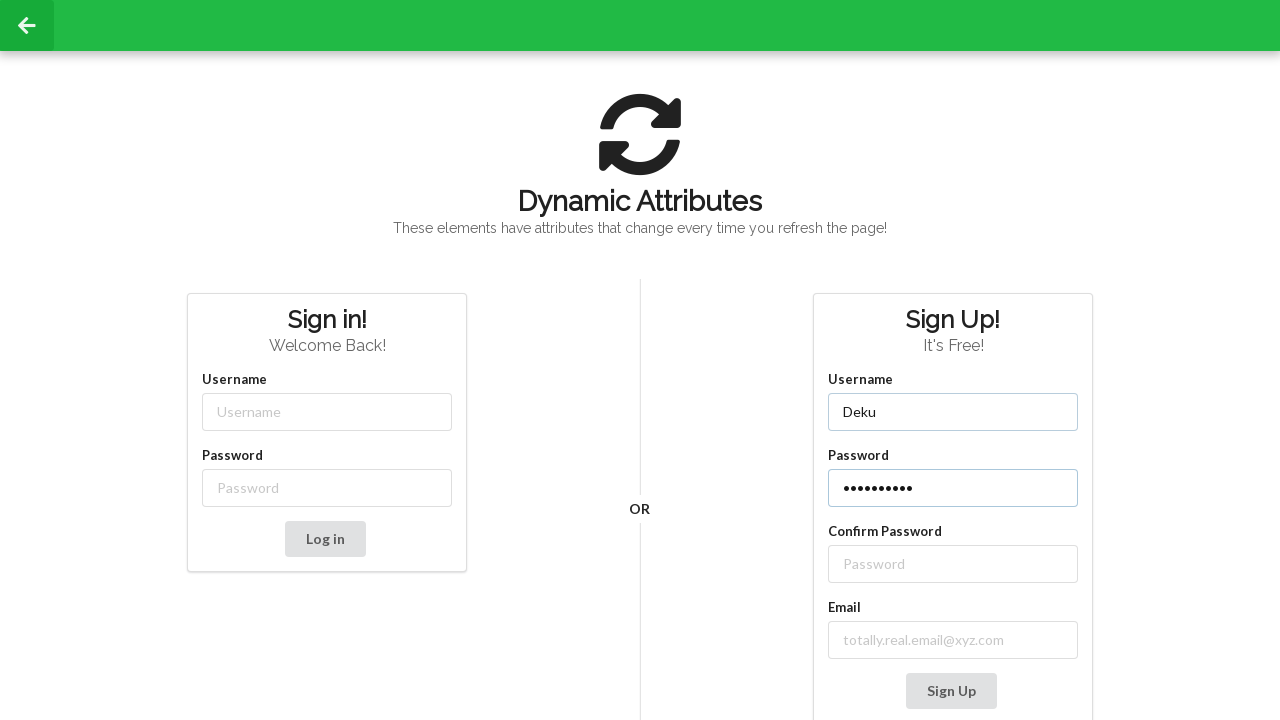

Filled confirm password field with 'PlusUltra!' using XPath following label on //label[contains(text(), 'Confirm Password')]//following::input
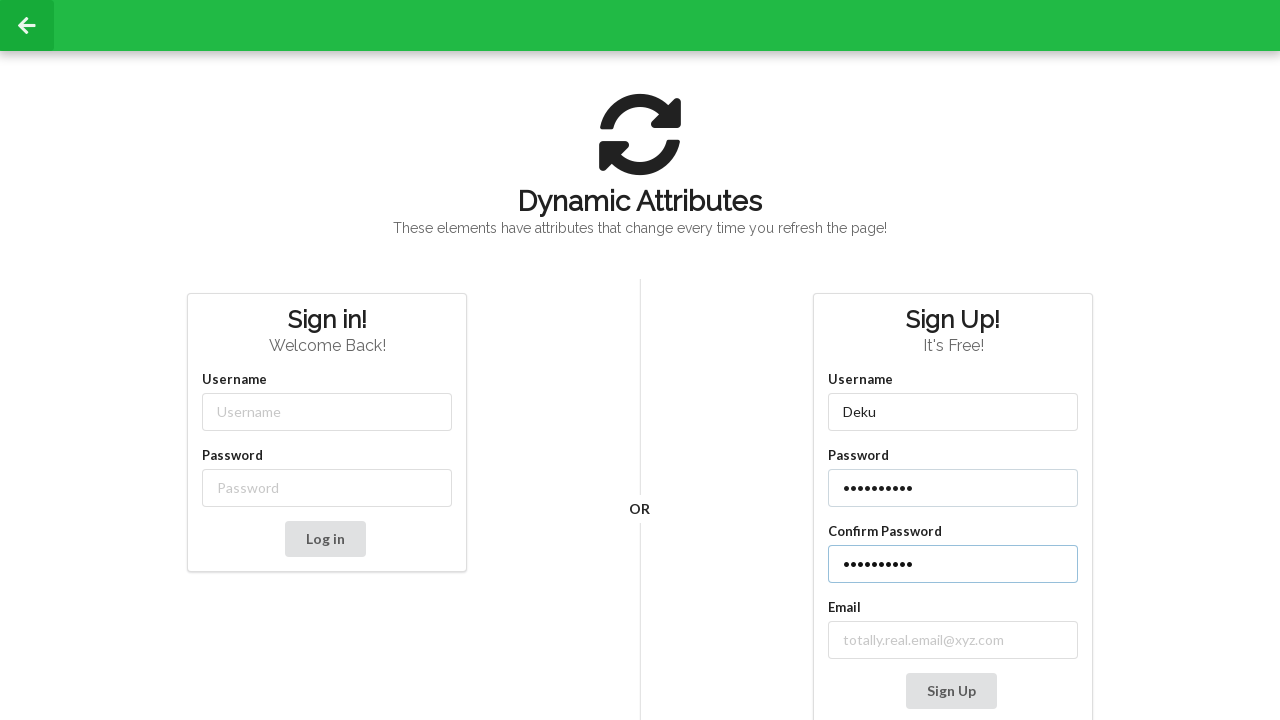

Filled email field with 'deku@ua.edu' using partial class selector on input[class*='email-']
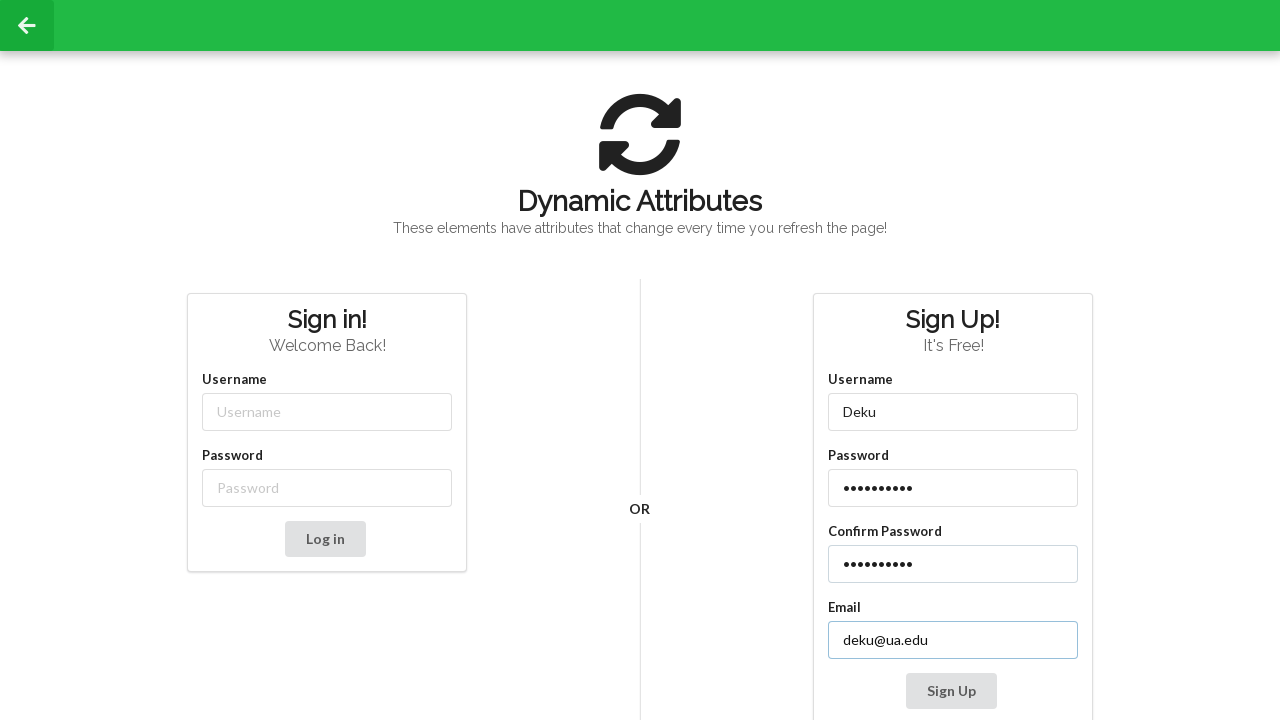

Clicked Sign Up button to submit form at (951, 691) on button:has-text('Sign Up')
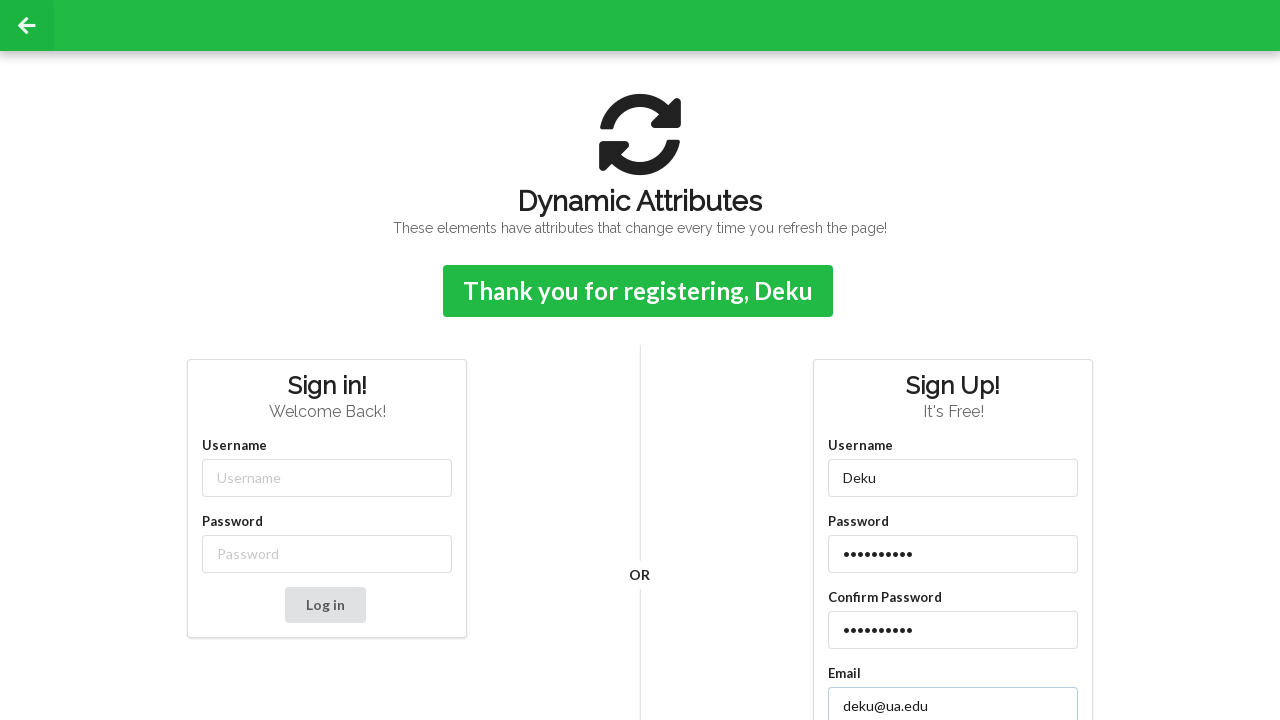

Success confirmation message appeared
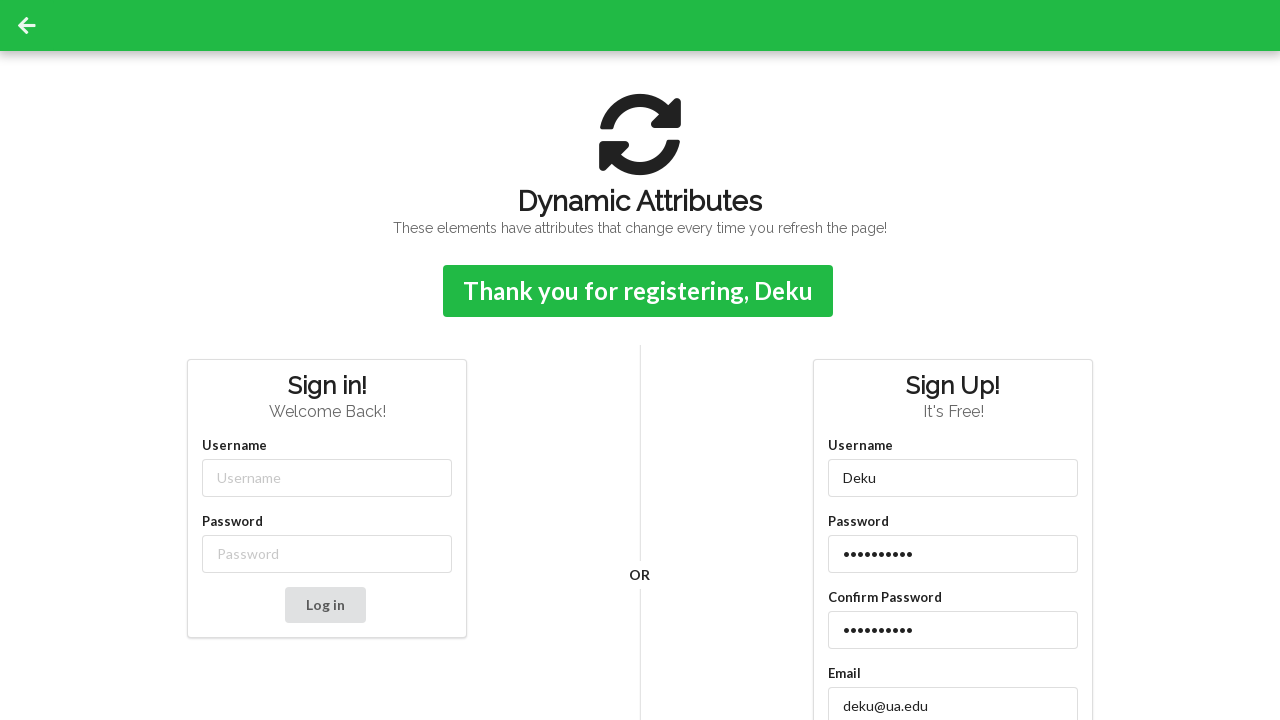

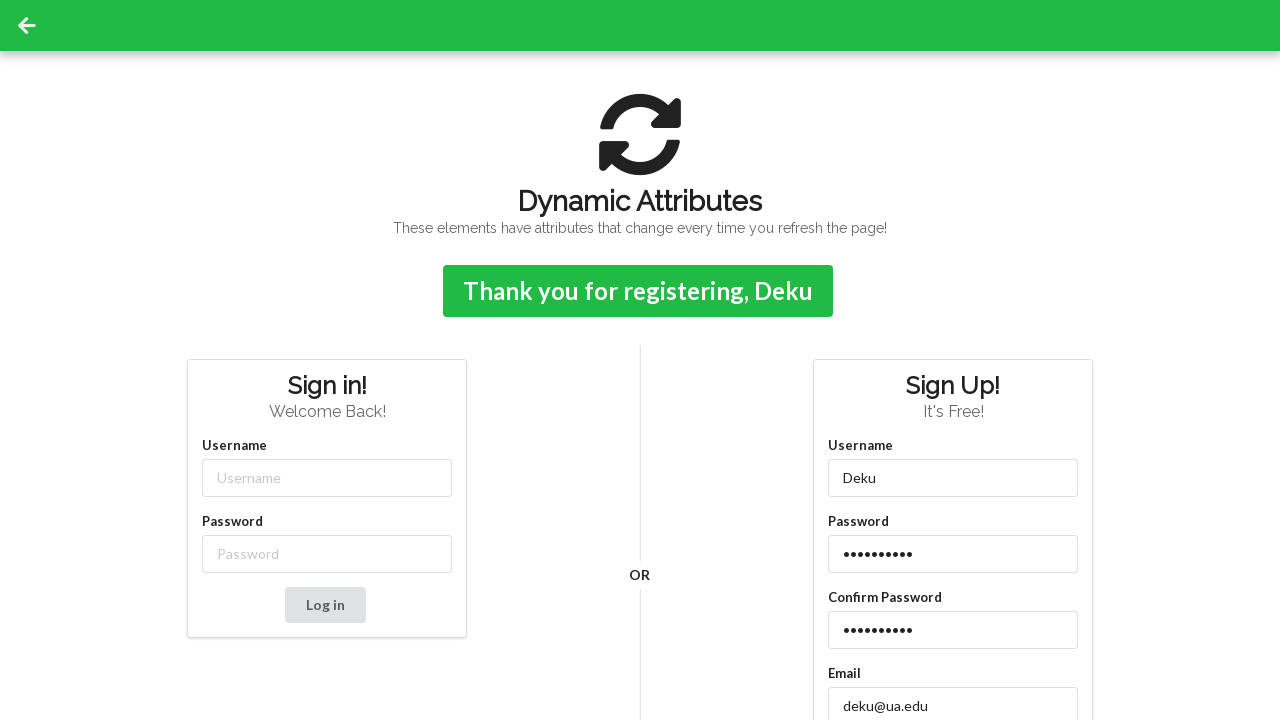